Tests that other controls are hidden when editing a todo item

Starting URL: https://demo.playwright.dev/todomvc

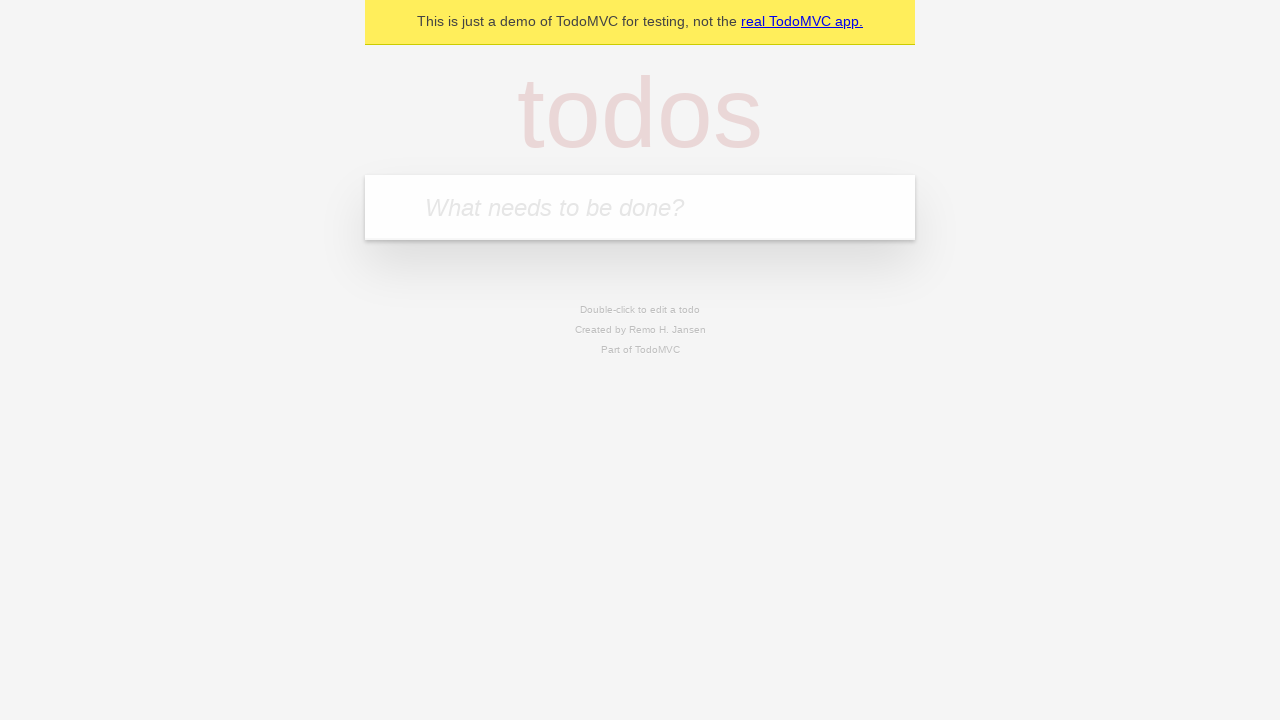

Filled new todo field with 'buy some cheese' on internal:attr=[placeholder="What needs to be done?"i]
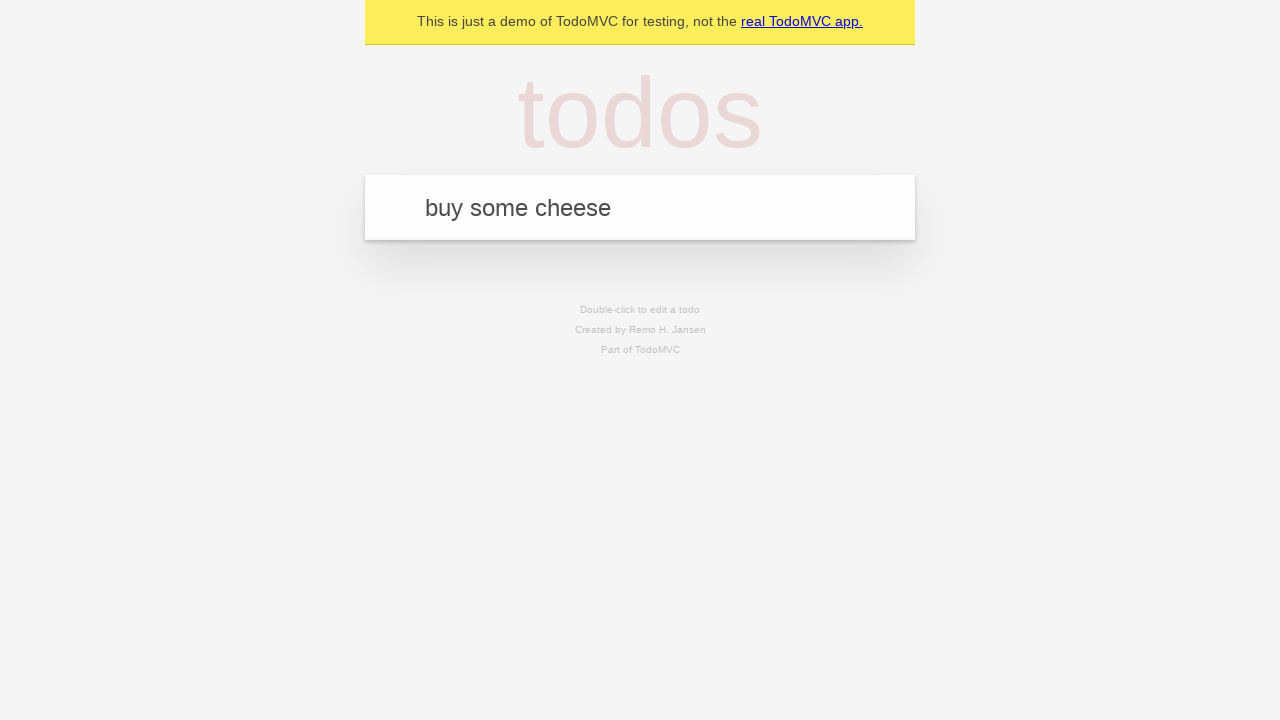

Pressed Enter to create todo item 'buy some cheese' on internal:attr=[placeholder="What needs to be done?"i]
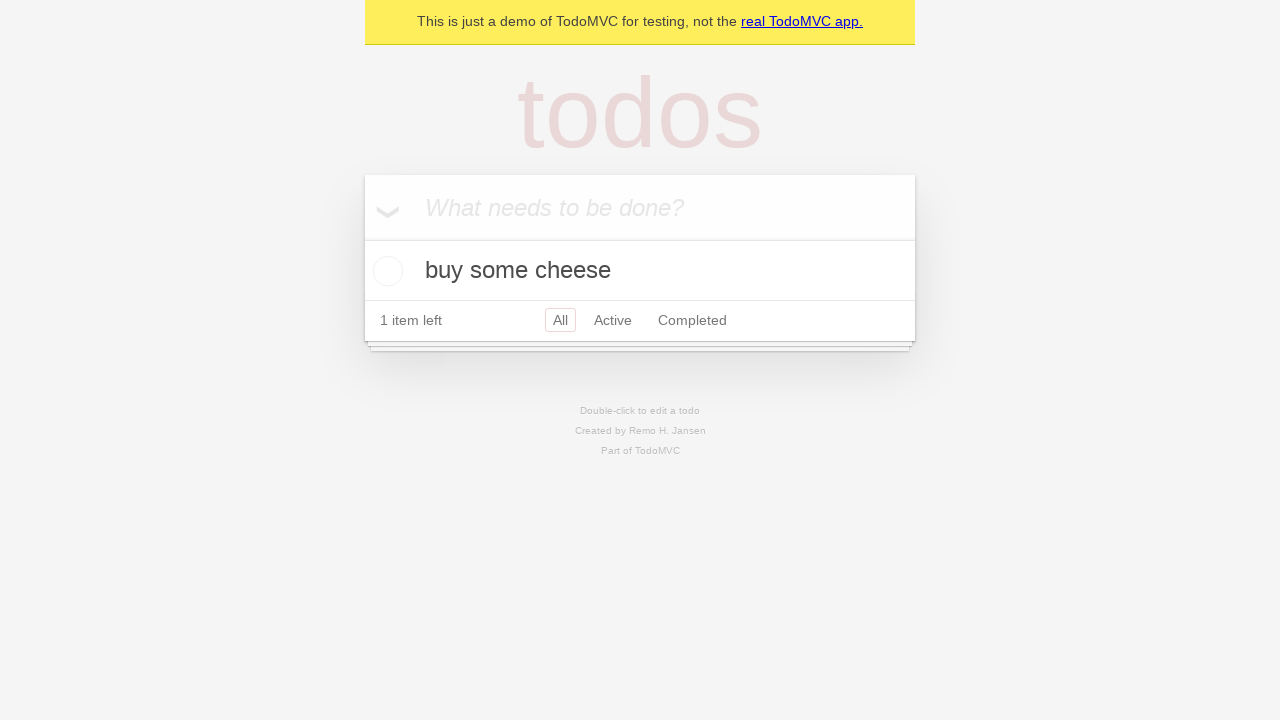

Filled new todo field with 'feed the cat' on internal:attr=[placeholder="What needs to be done?"i]
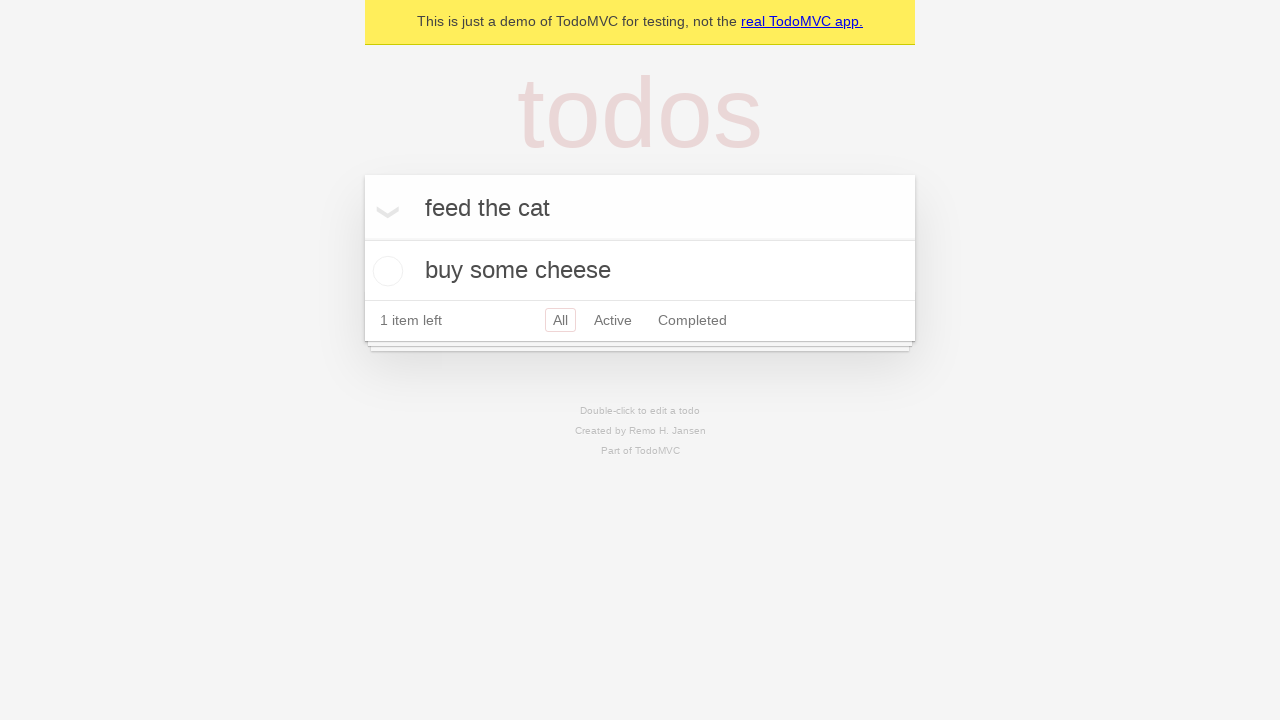

Pressed Enter to create todo item 'feed the cat' on internal:attr=[placeholder="What needs to be done?"i]
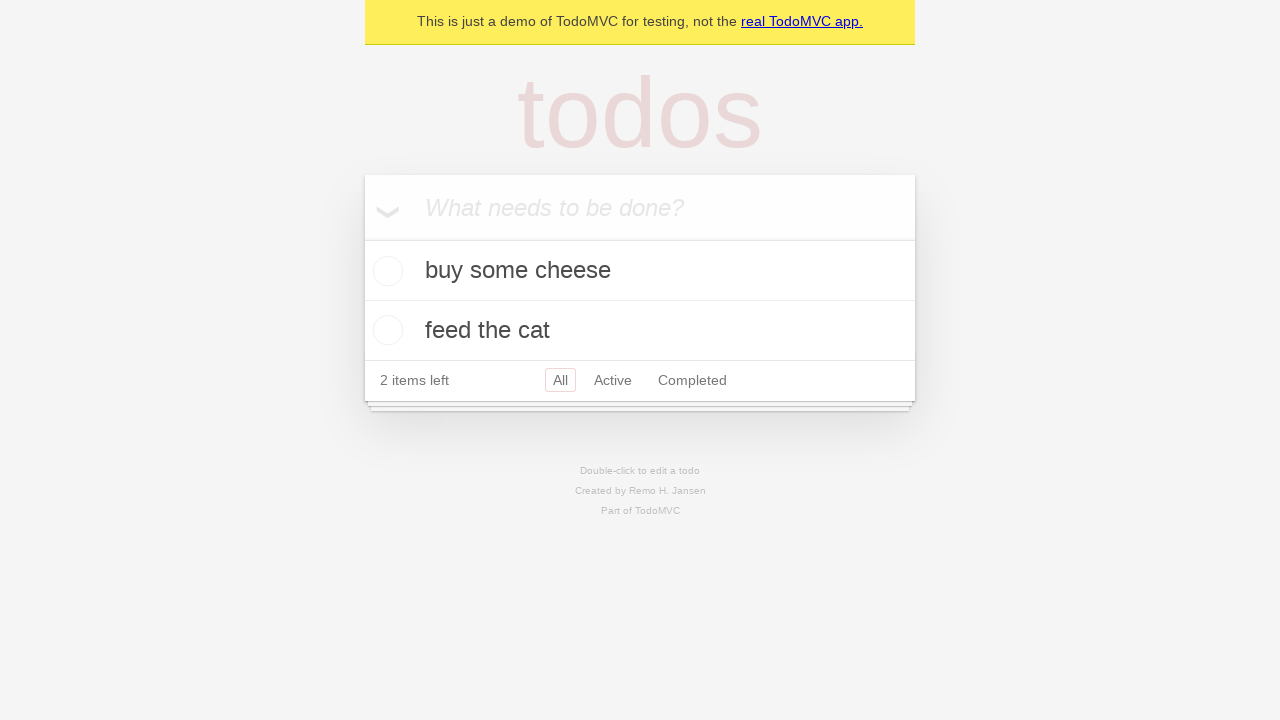

Filled new todo field with 'book a doctors appointment' on internal:attr=[placeholder="What needs to be done?"i]
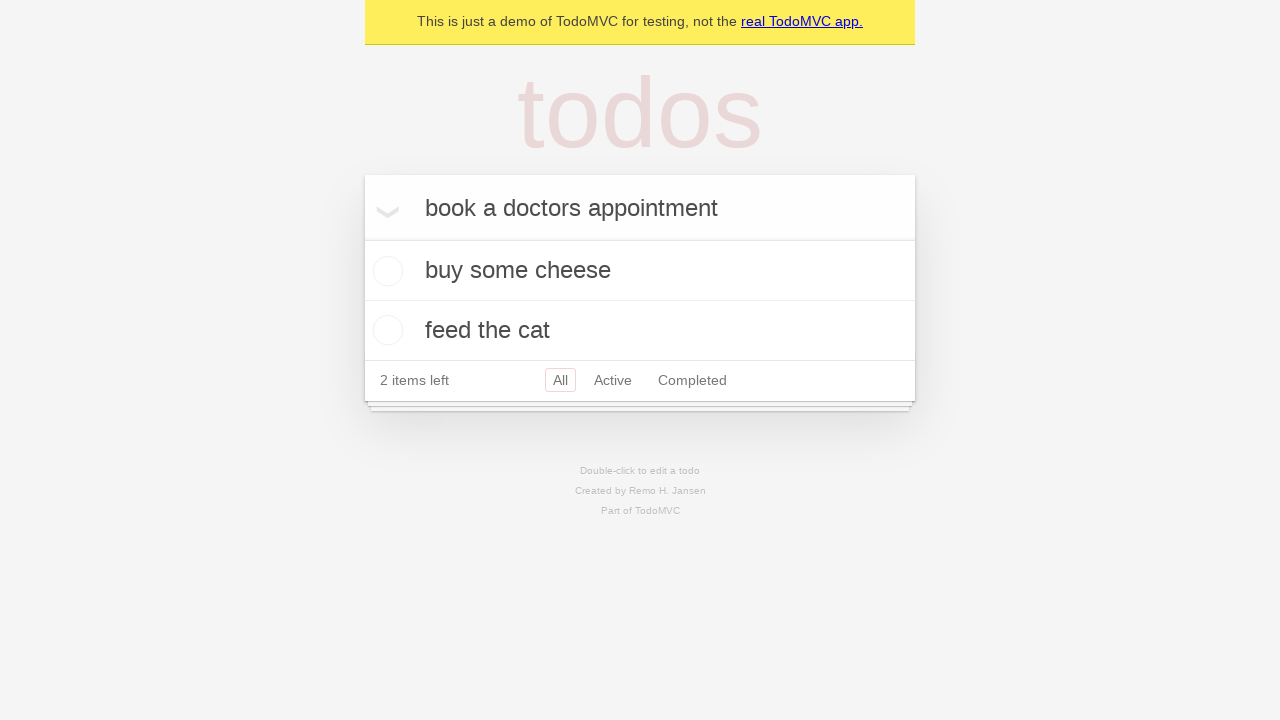

Pressed Enter to create todo item 'book a doctors appointment' on internal:attr=[placeholder="What needs to be done?"i]
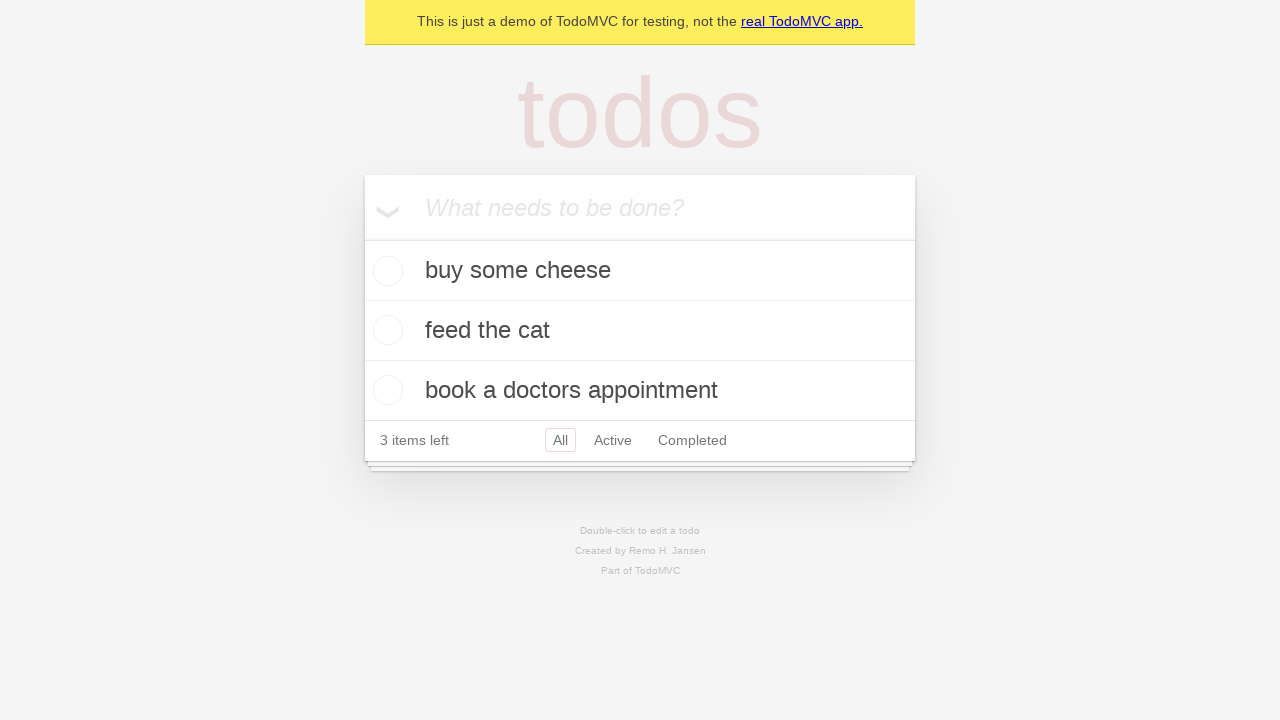

Double-clicked second todo item to enter edit mode at (640, 331) on internal:testid=[data-testid="todo-item"s] >> nth=1
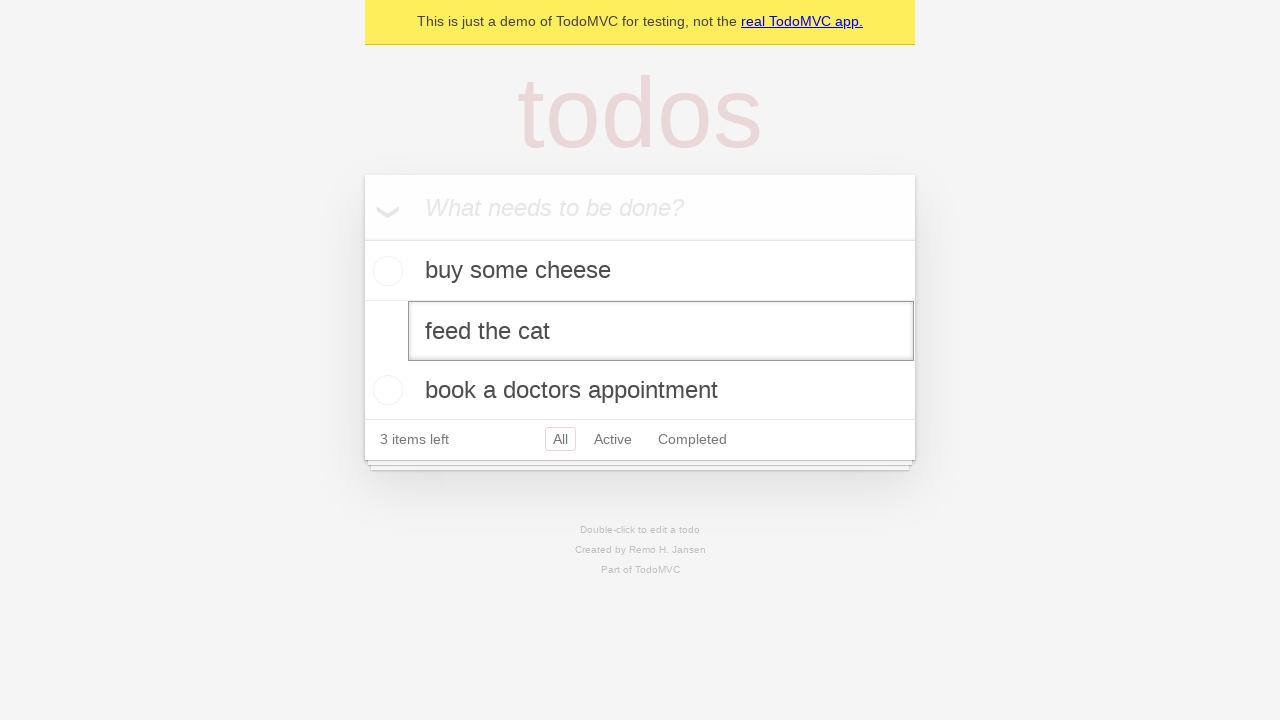

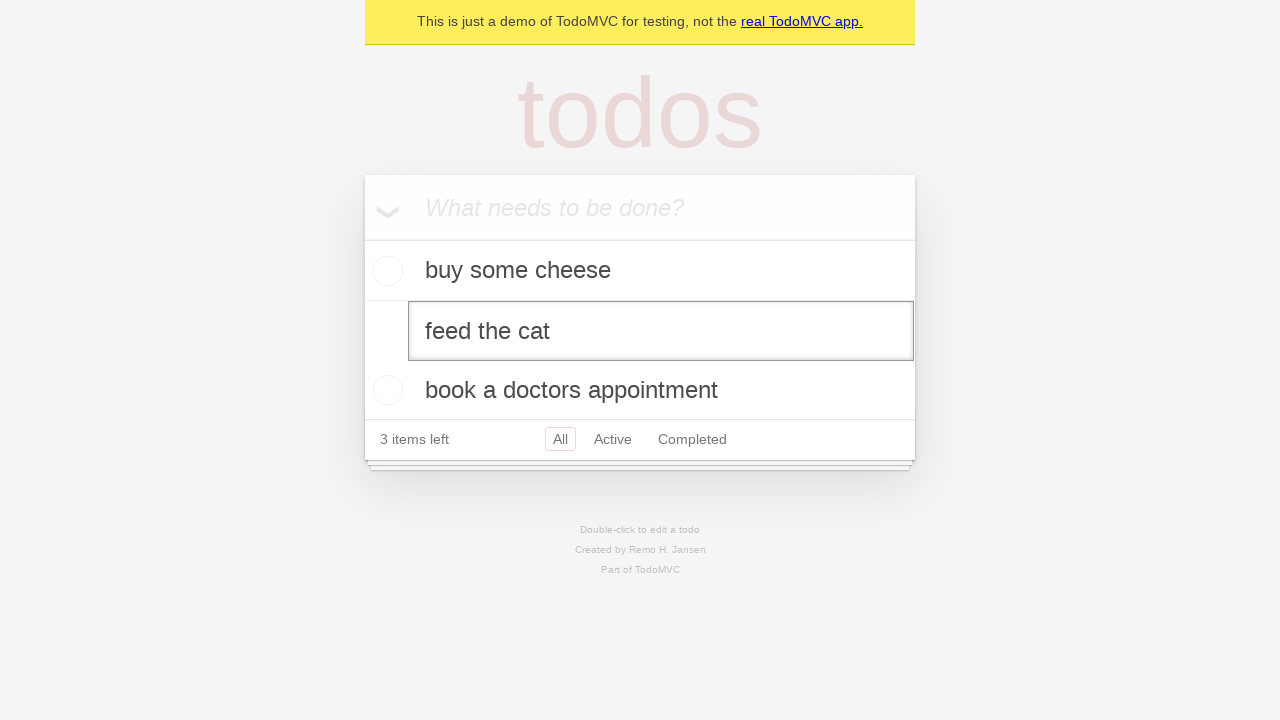